Tests click and hold functionality by selecting multiple items in a grid using Ctrl+click to select non-contiguous items

Starting URL: http://jqueryui.com/resources/demos/selectable/display-grid.html

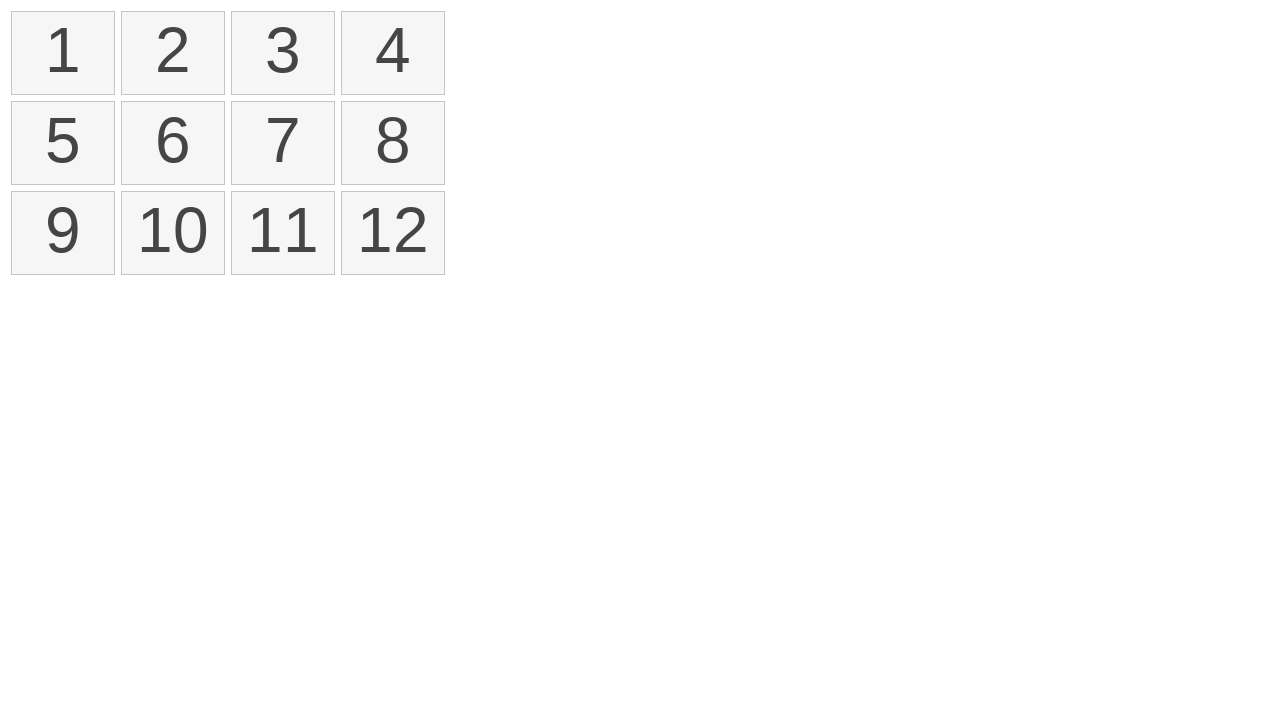

Waited for selectable items to load
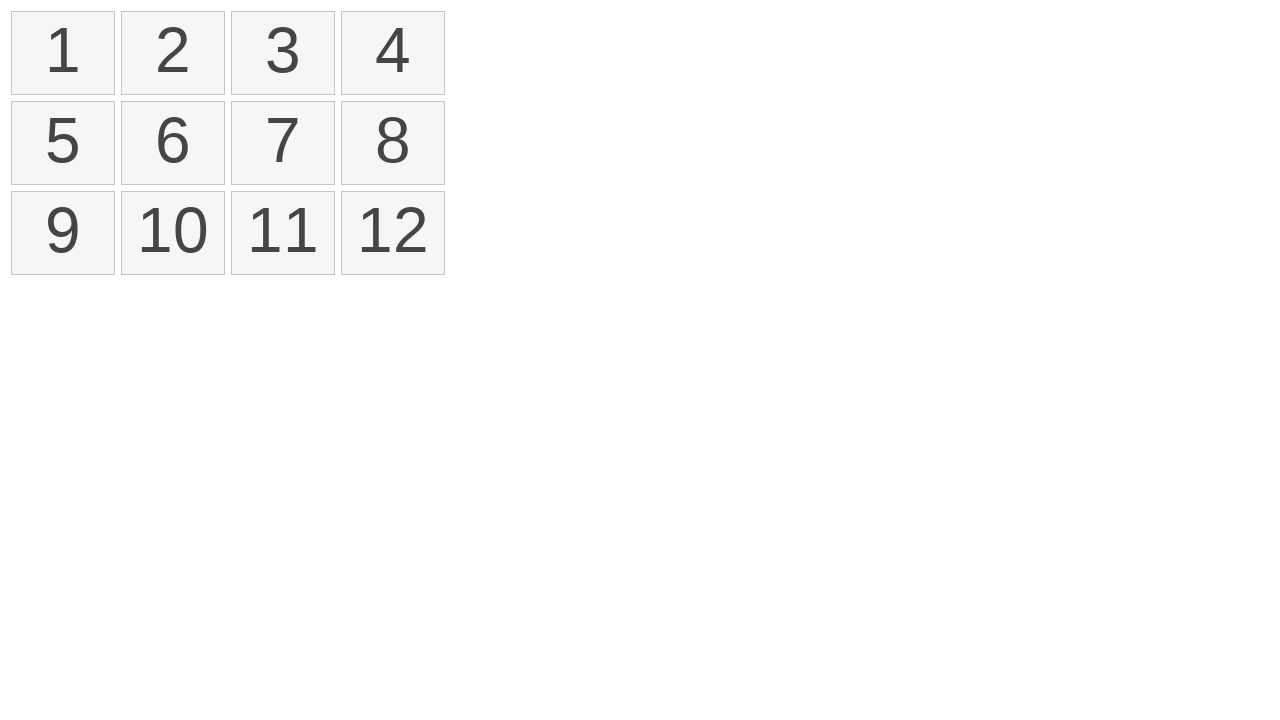

Located all selectable items in grid
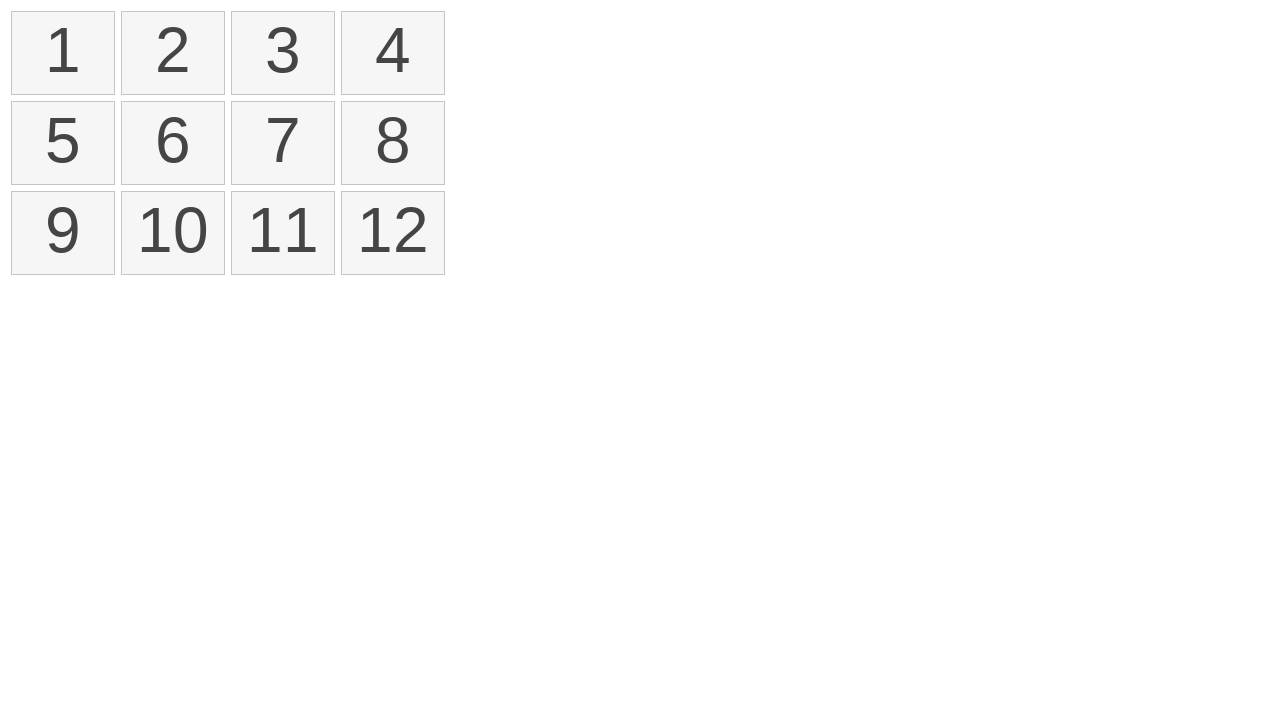

Pressed Control key down for multi-select
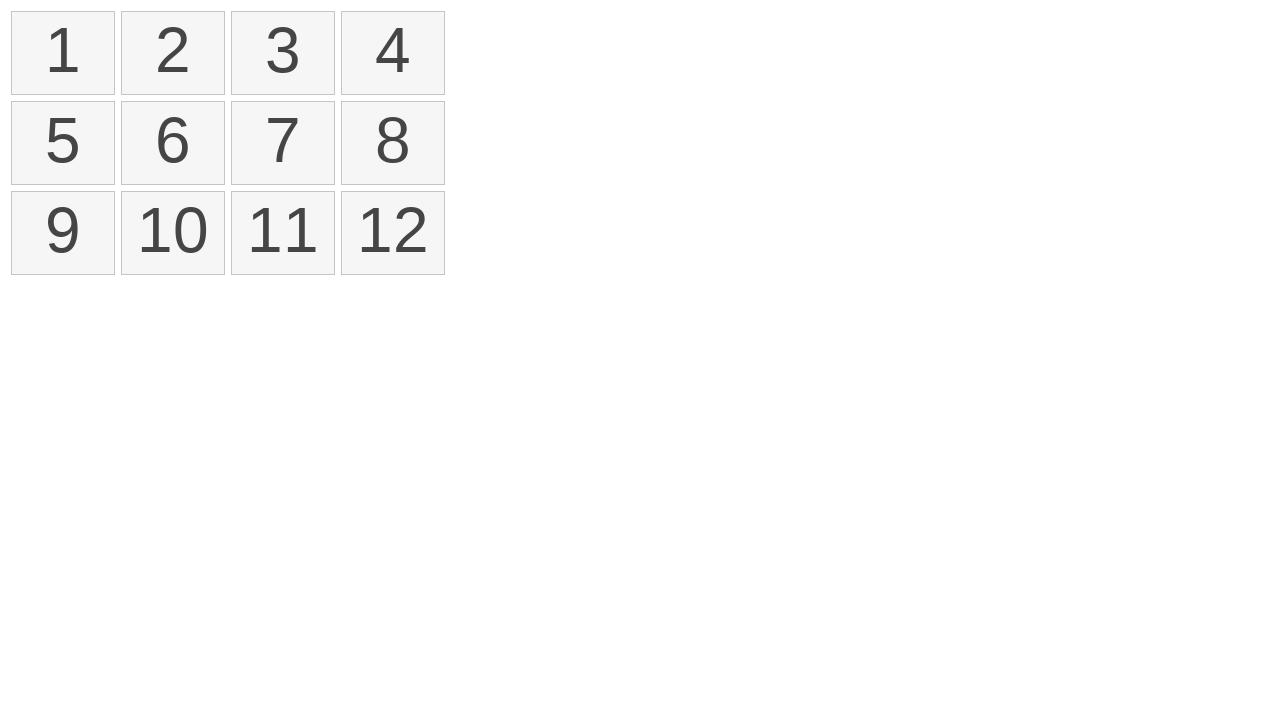

Ctrl+clicked first item (index 0) at (63, 53) on xpath=//ol[@id='selectable']/li >> nth=0
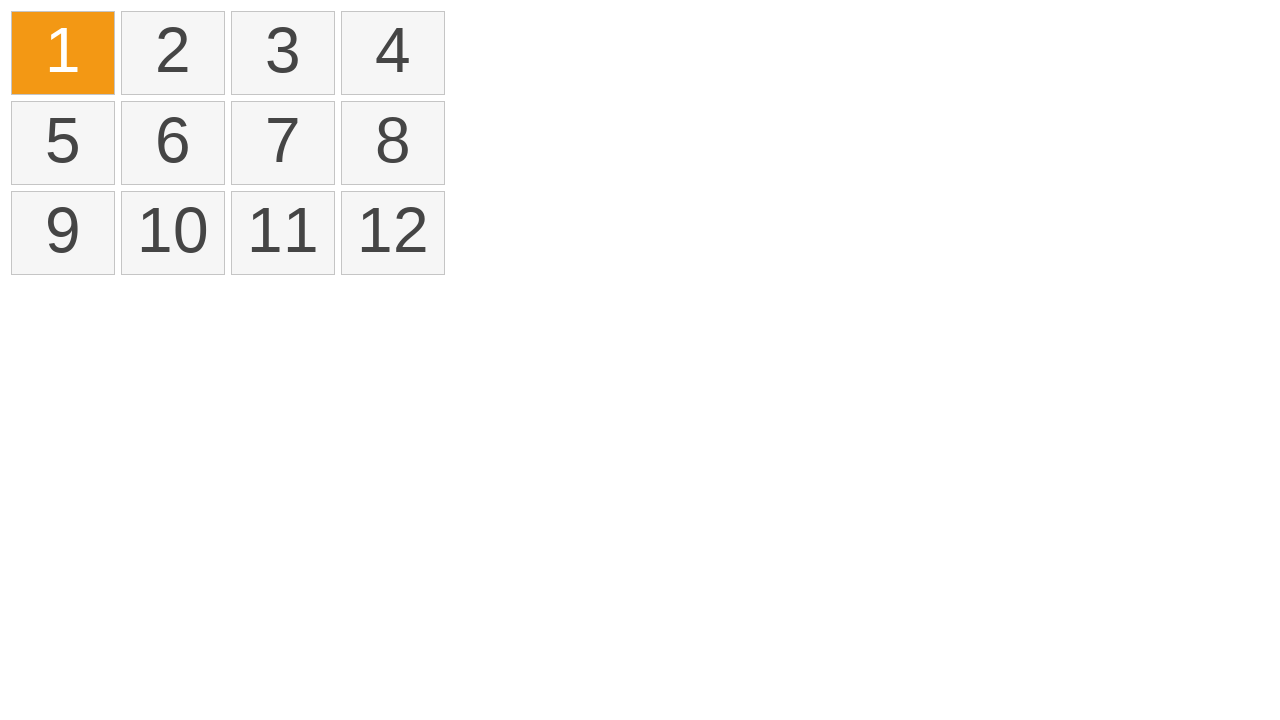

Ctrl+clicked sixth item (index 5) at (173, 143) on xpath=//ol[@id='selectable']/li >> nth=5
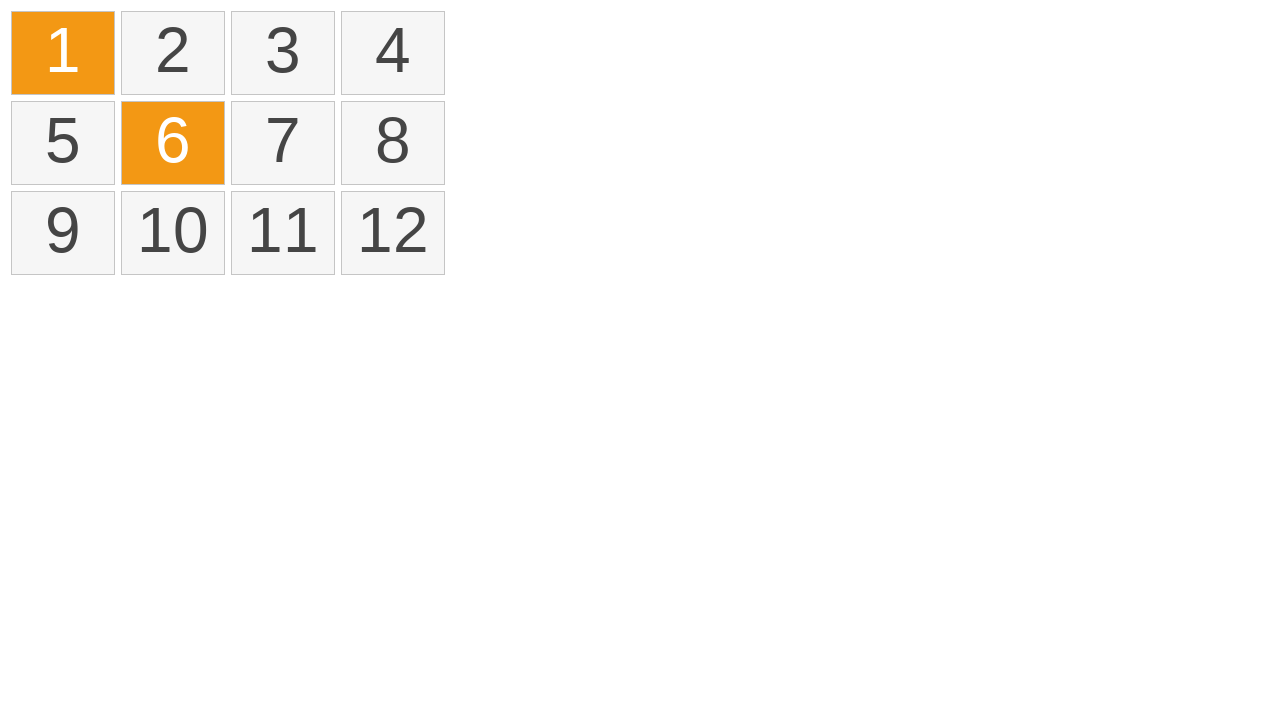

Ctrl+clicked fourth item (index 3) at (393, 53) on xpath=//ol[@id='selectable']/li >> nth=3
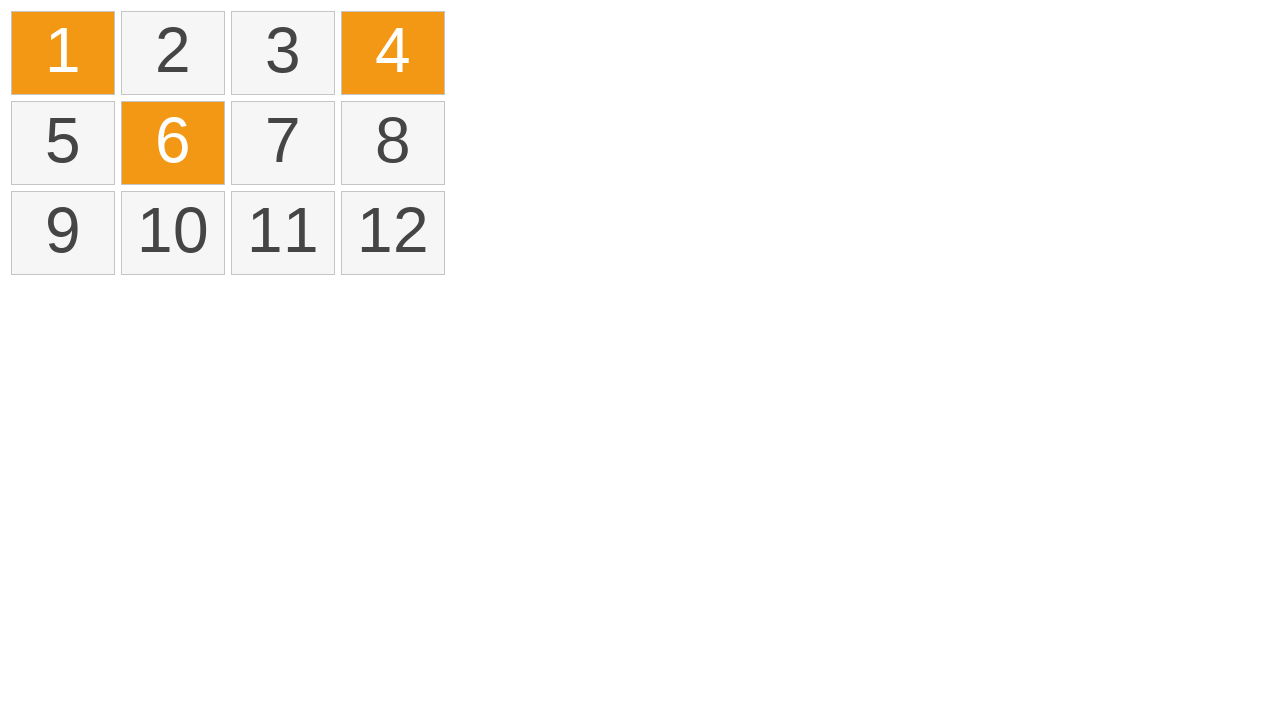

Released Control key
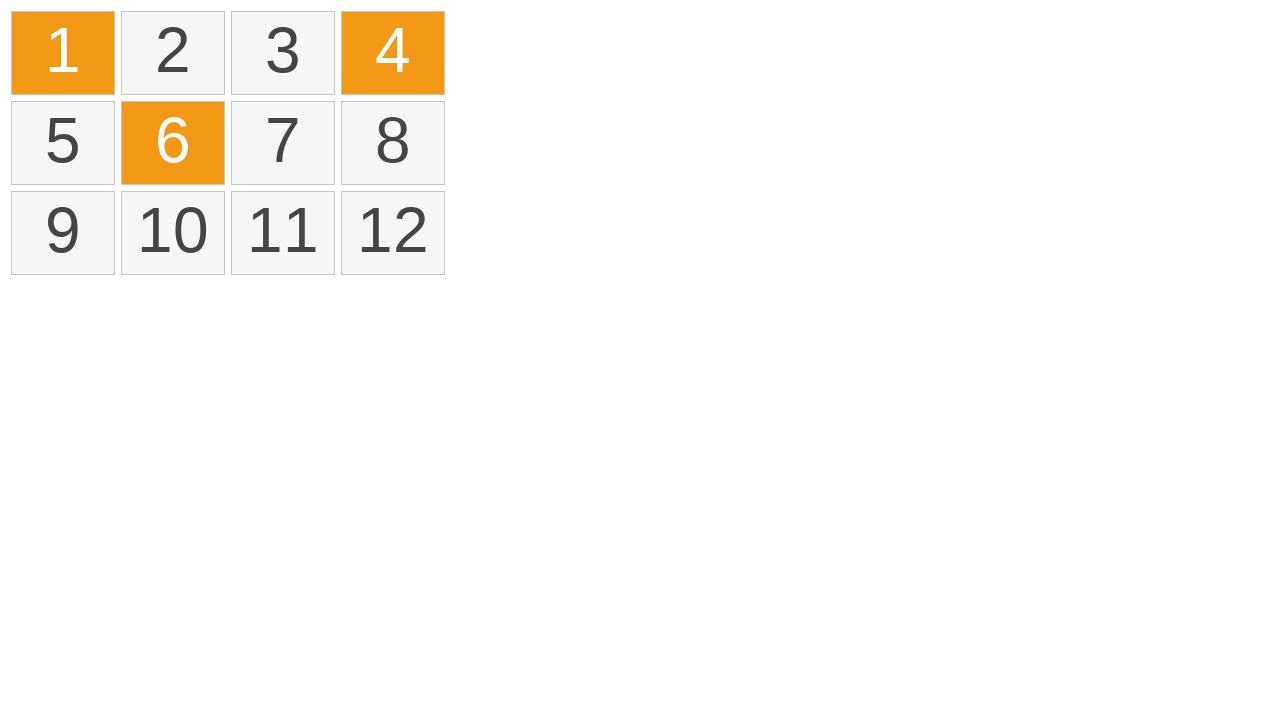

Located all selected items to verify
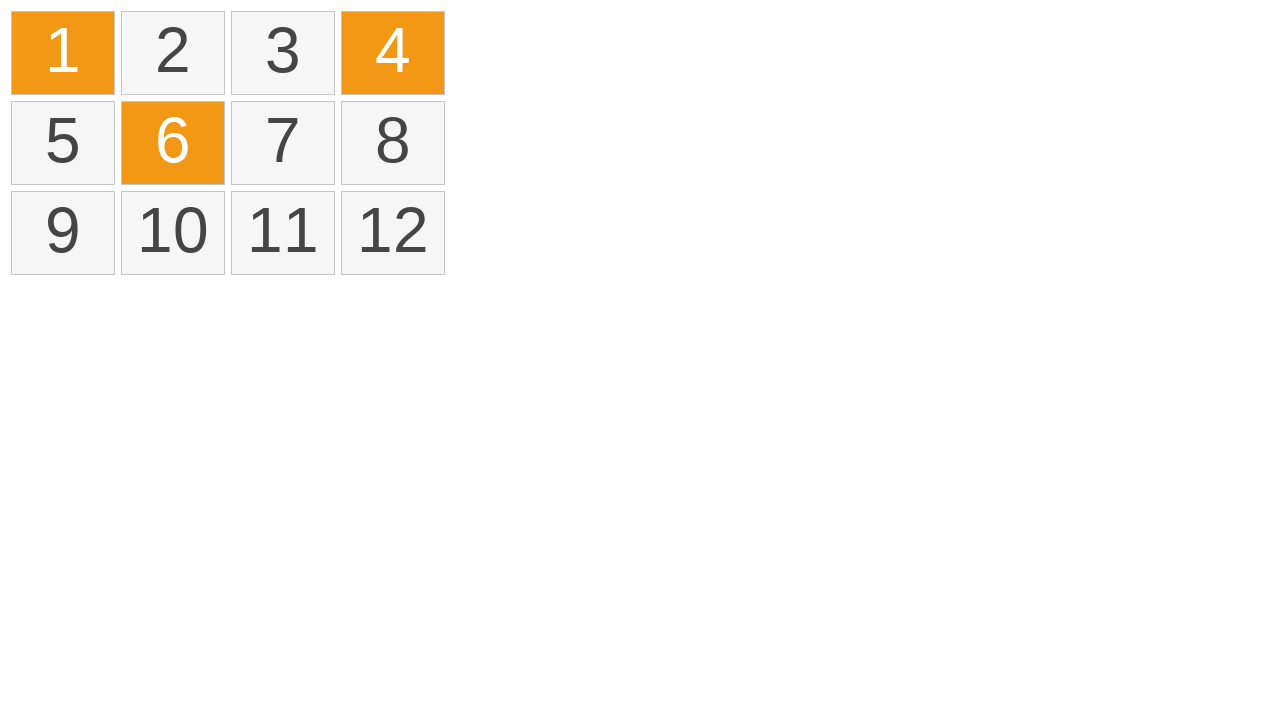

Verified that exactly 3 items are selected
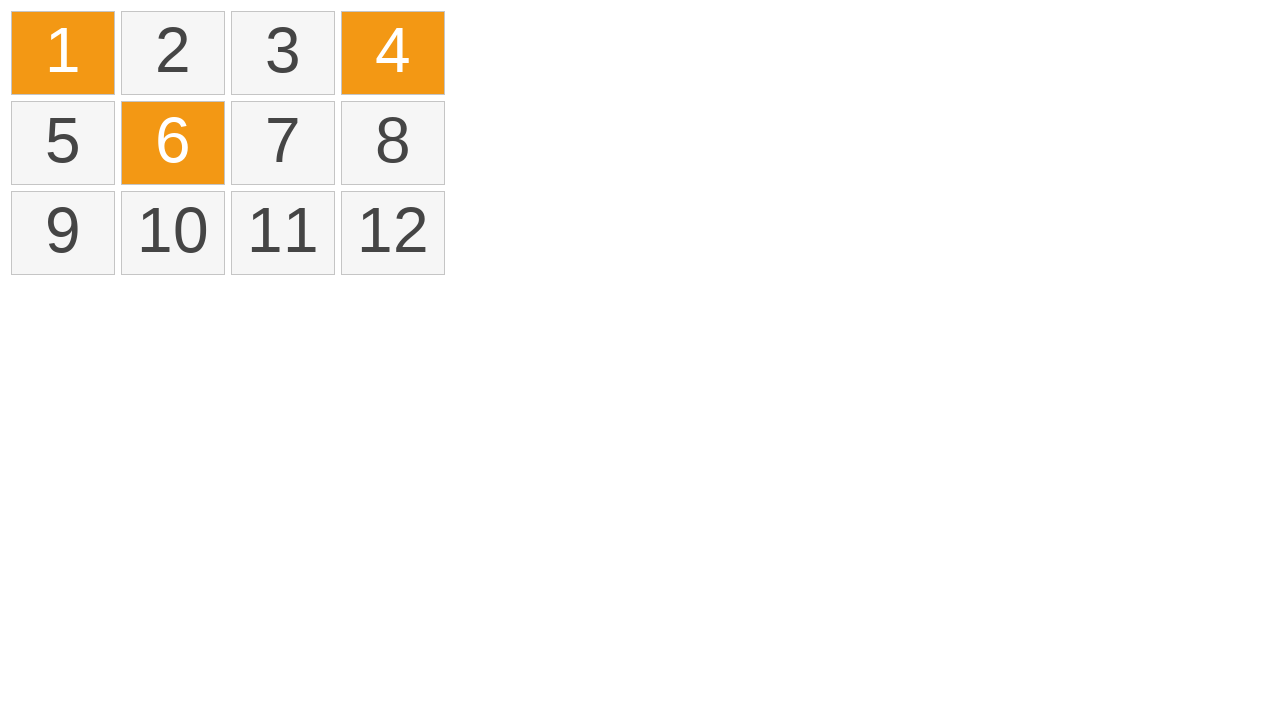

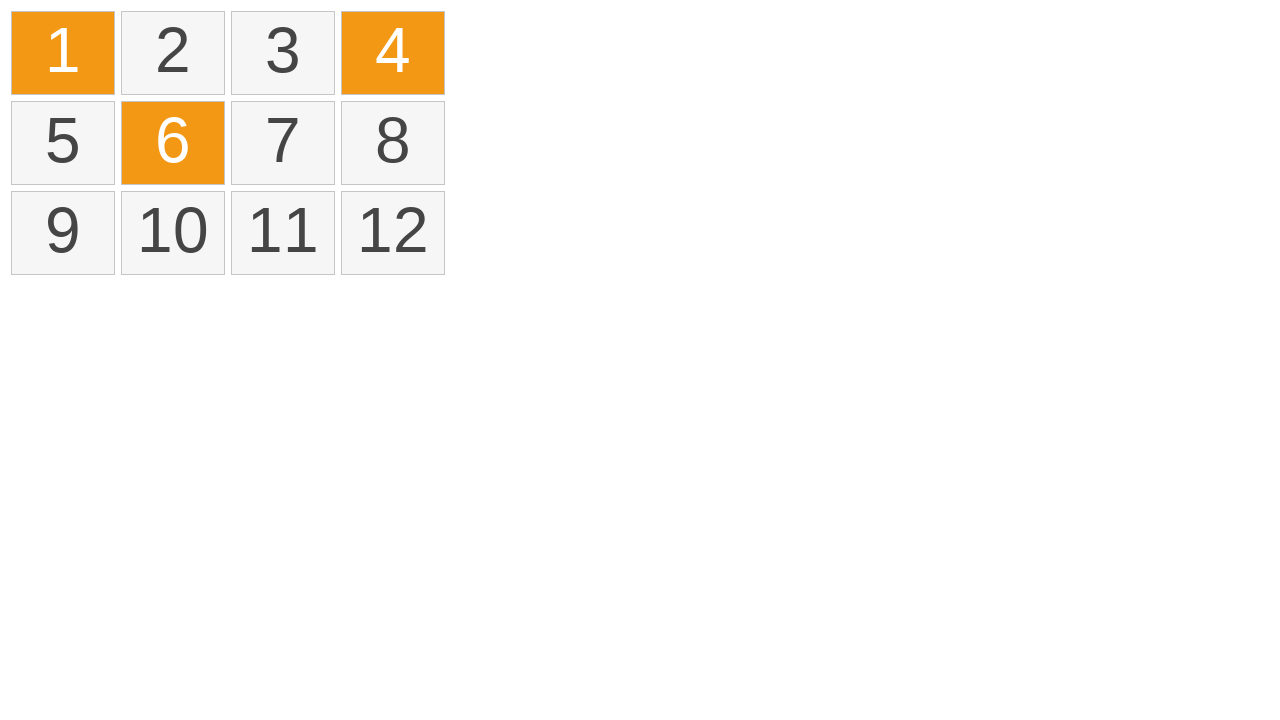